Tests dynamic controls by removing a checkbox, waiting for it to disappear, then adding it back and verifying it becomes visible again

Starting URL: https://the-internet.herokuapp.com/dynamic_controls

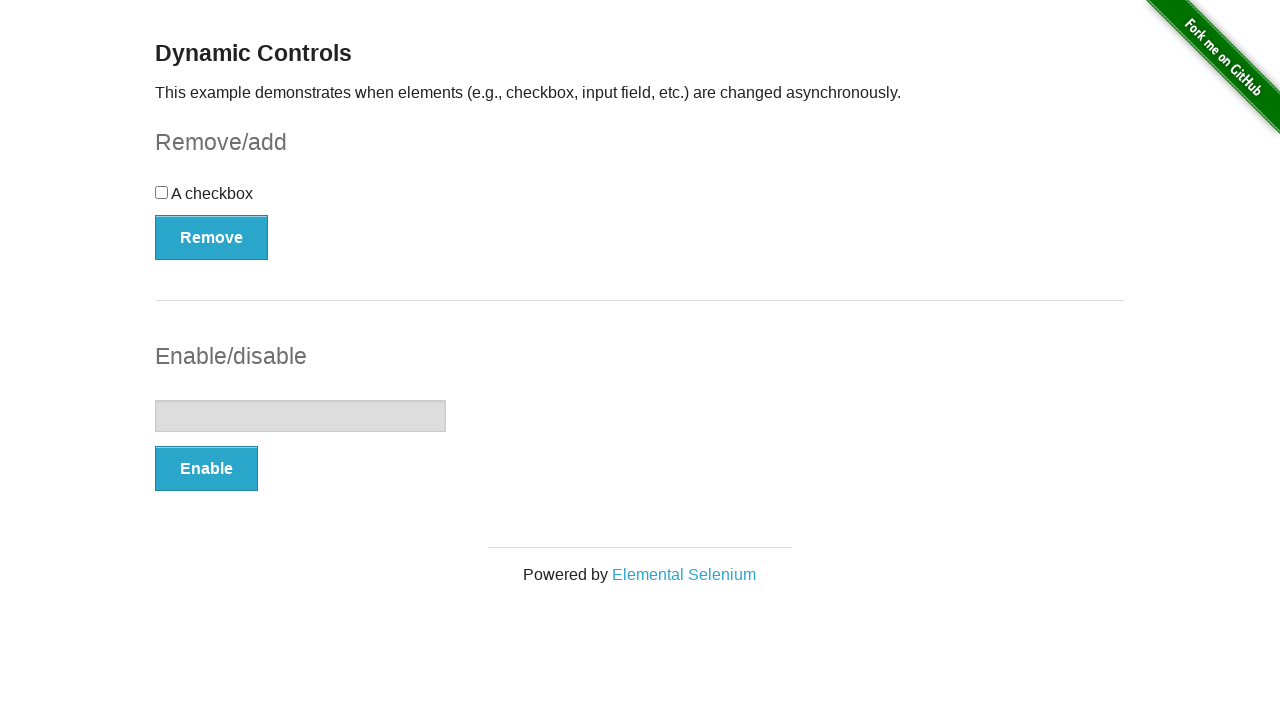

Clicked Remove button to remove checkbox at (212, 237) on xpath=//button[contains(text(),'Remove')]
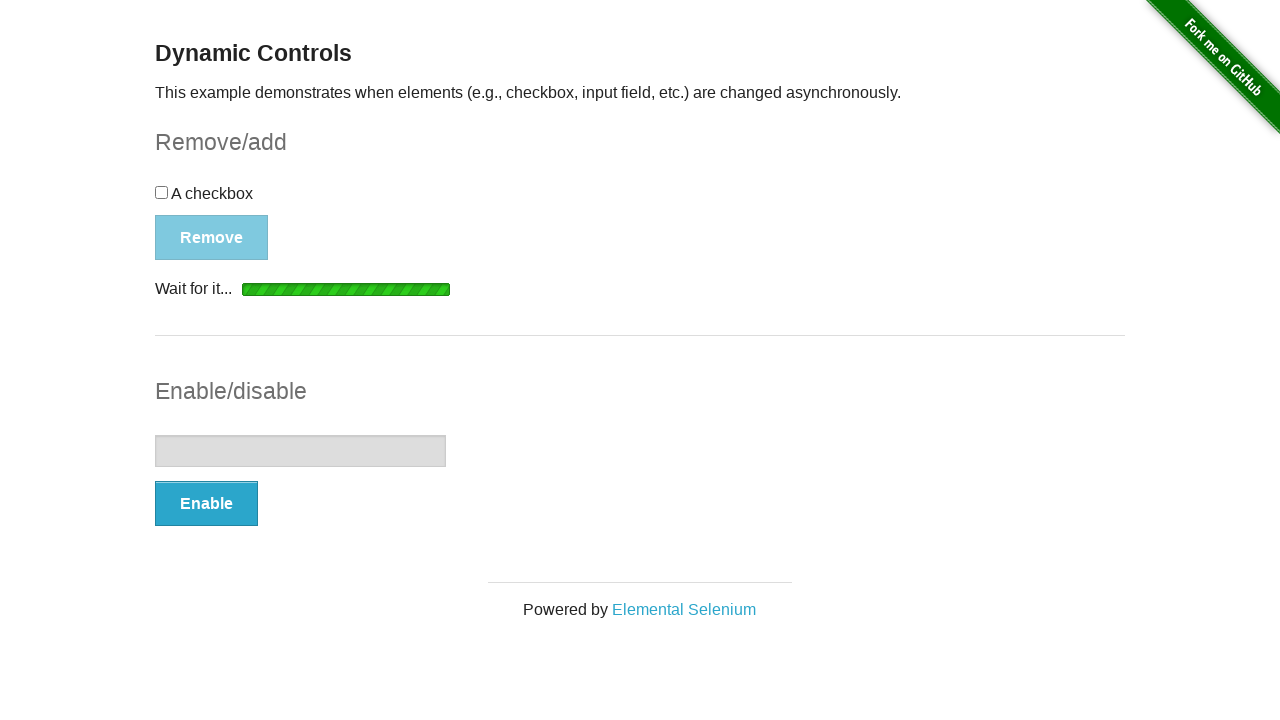

Waited for checkbox to be detached from DOM
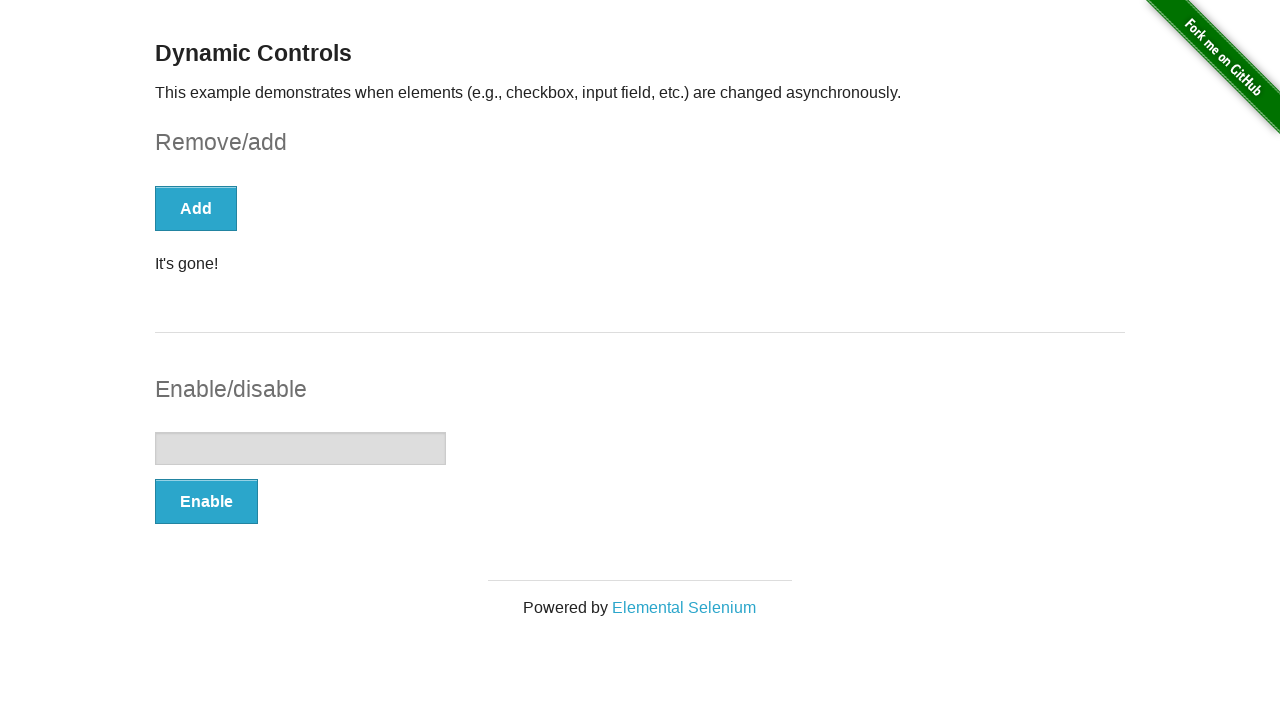

Clicked Add button to add checkbox back at (196, 208) on xpath=//button[contains(text(),'Add')]
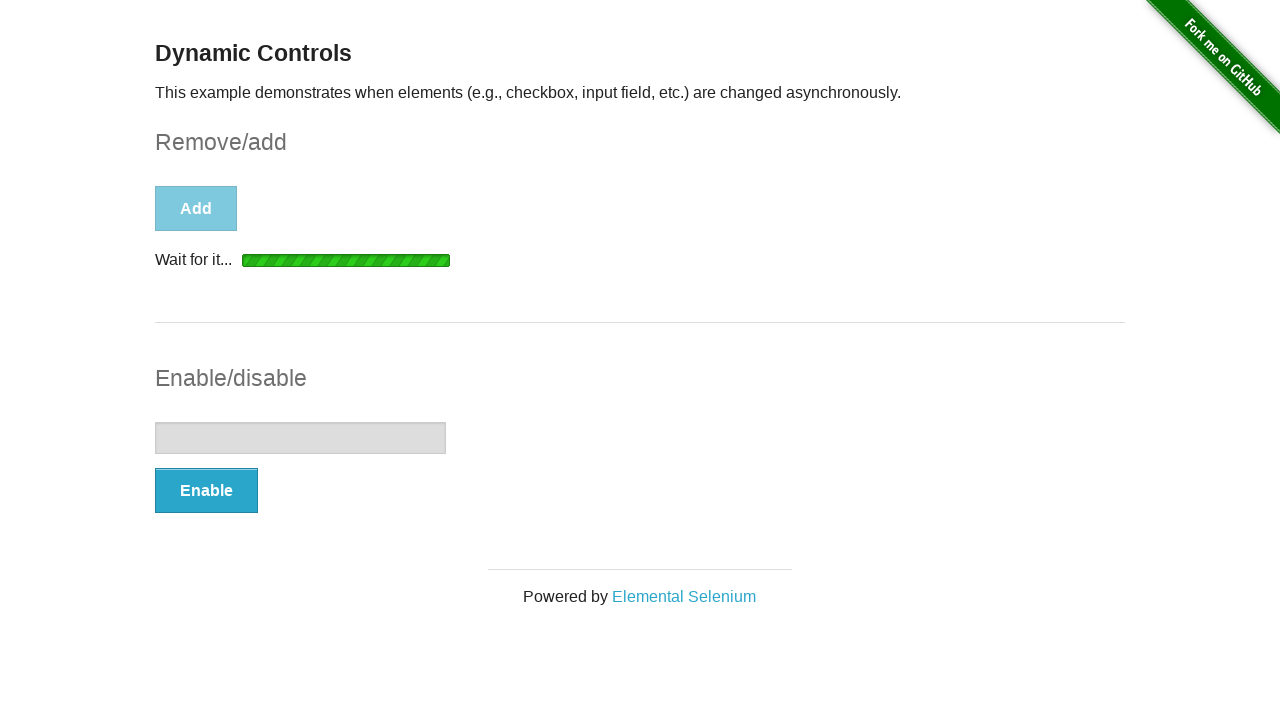

Waited for checkbox to become visible again
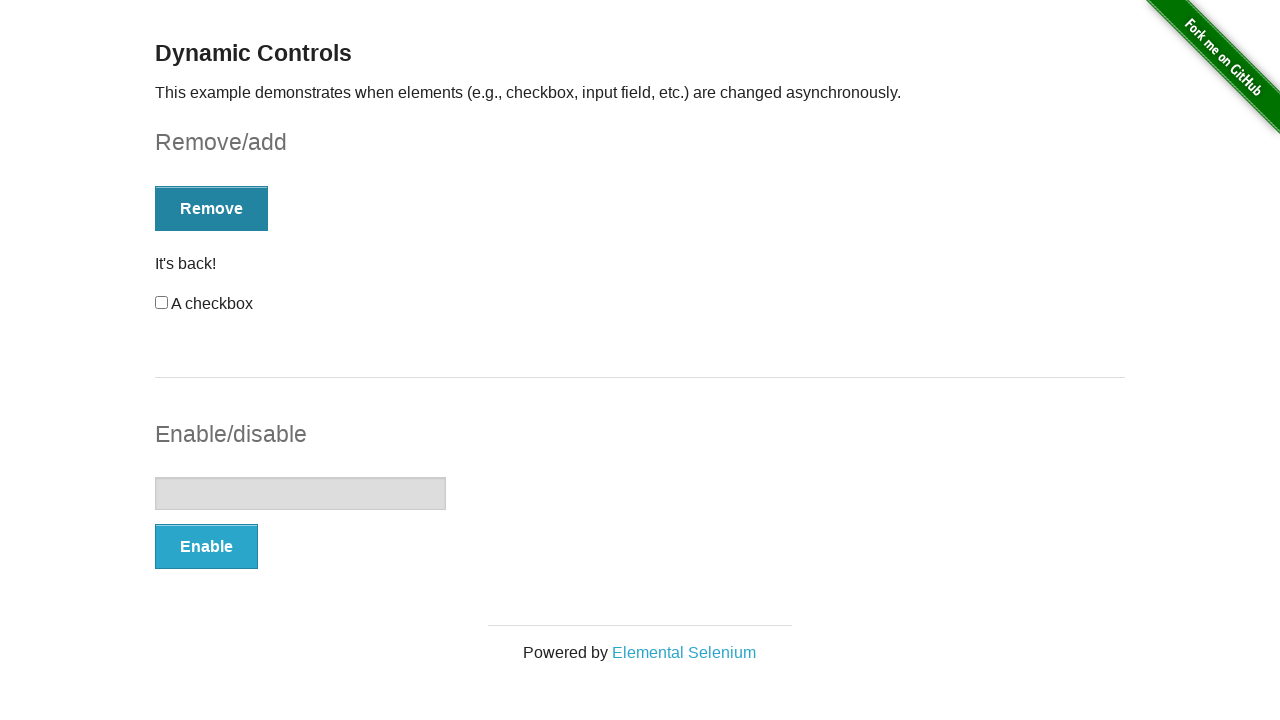

Located checkbox element
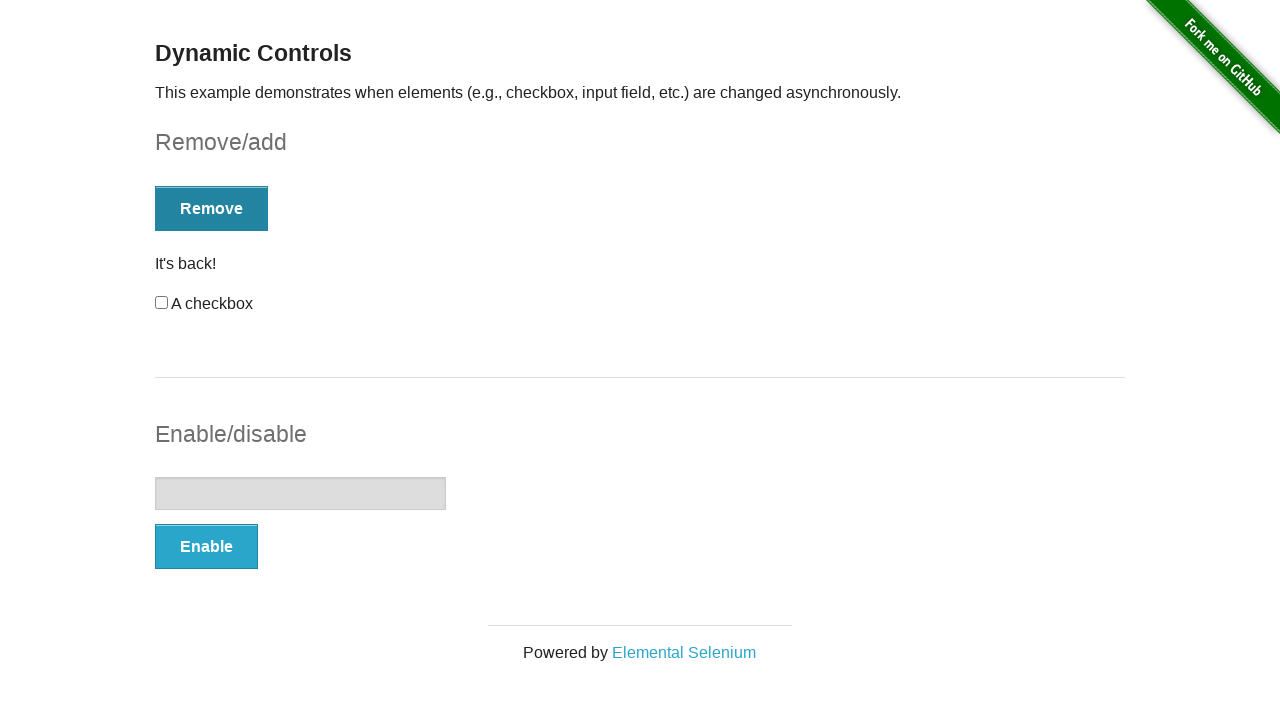

Verified checkbox is visible
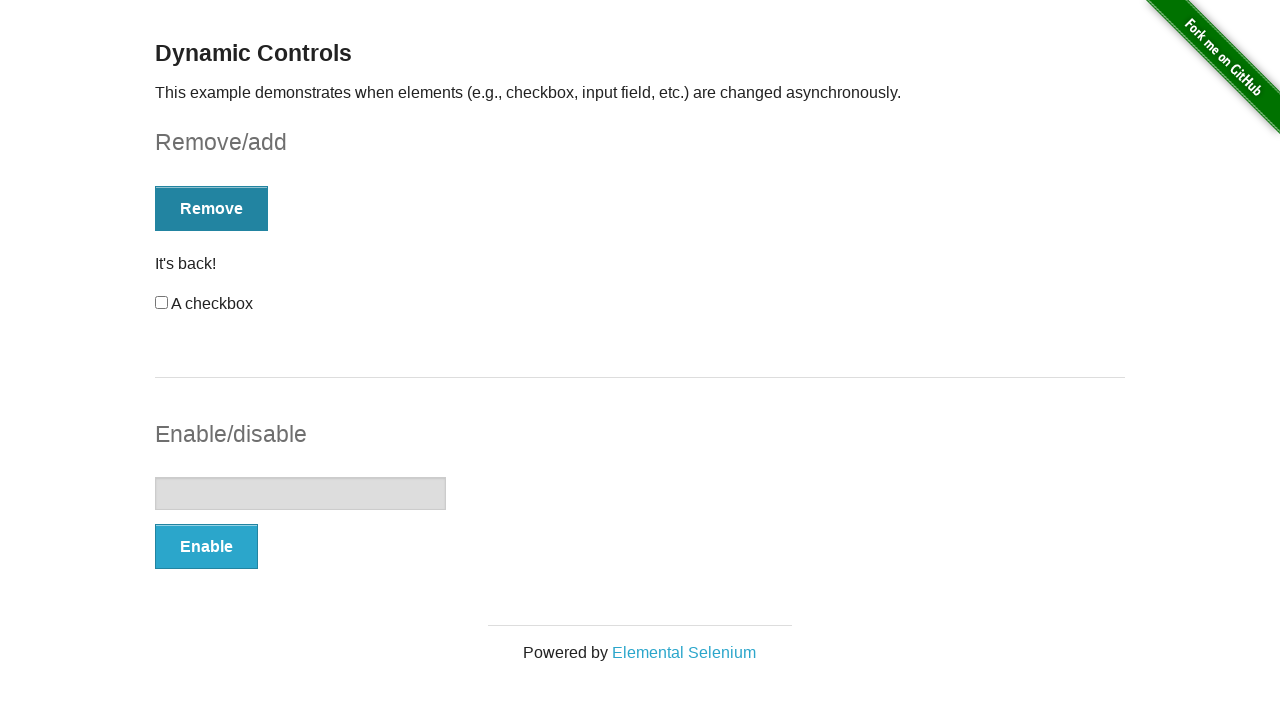

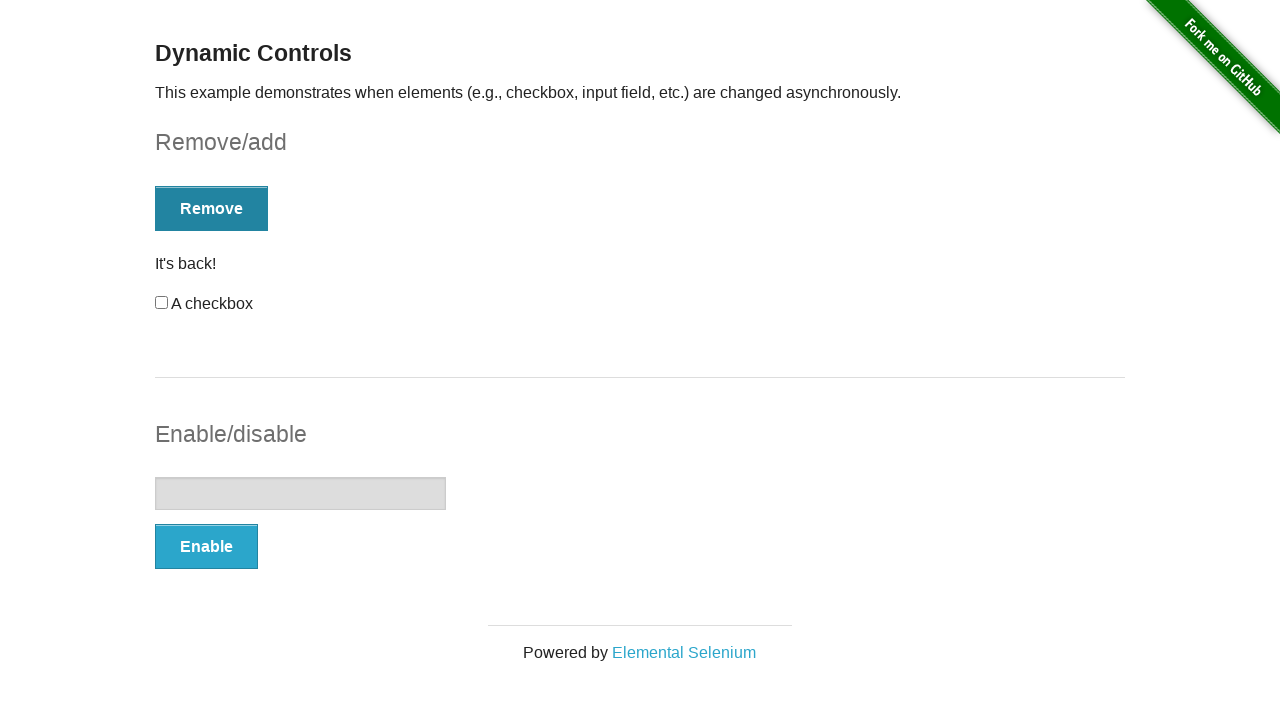